Tests tooltip functionality by hovering over different elements and verifying that tooltips appear

Starting URL: https://seleniumui.moderntester.pl/tooltip.php

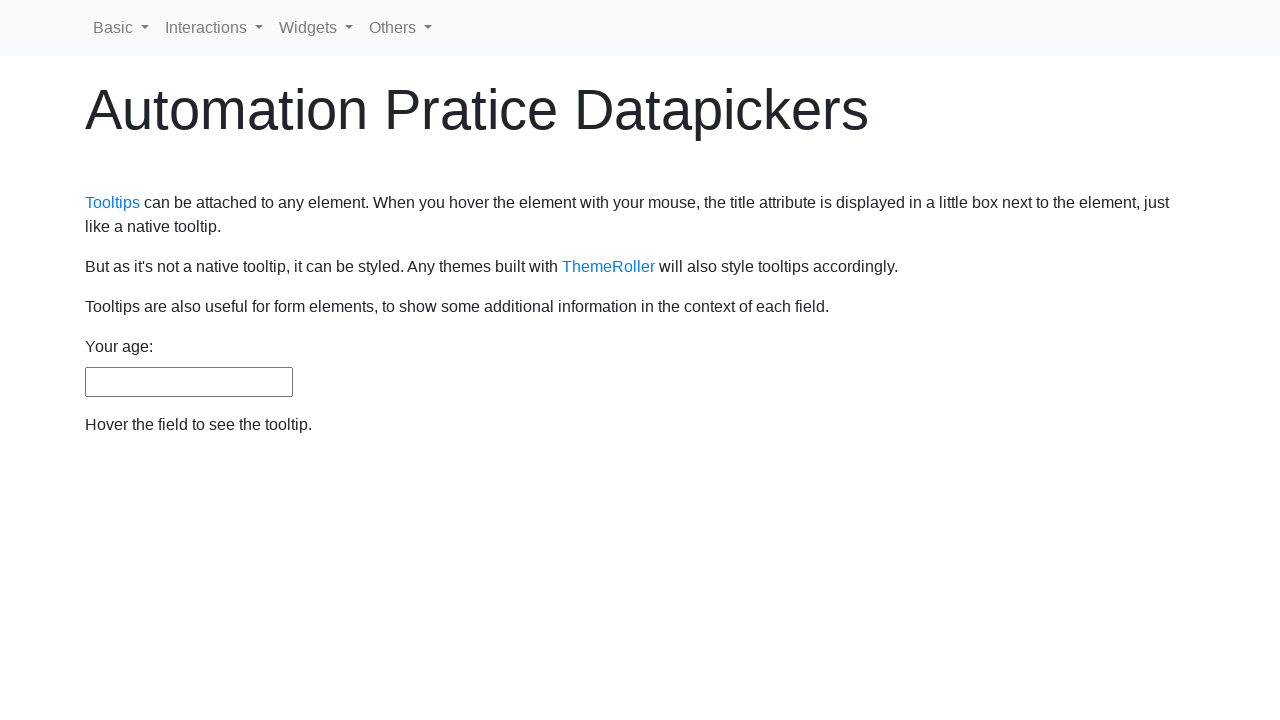

Hovered over 'Tooltips' link to trigger tooltip at (112, 203) on xpath=//a[contains(text(), 'Tooltips')]
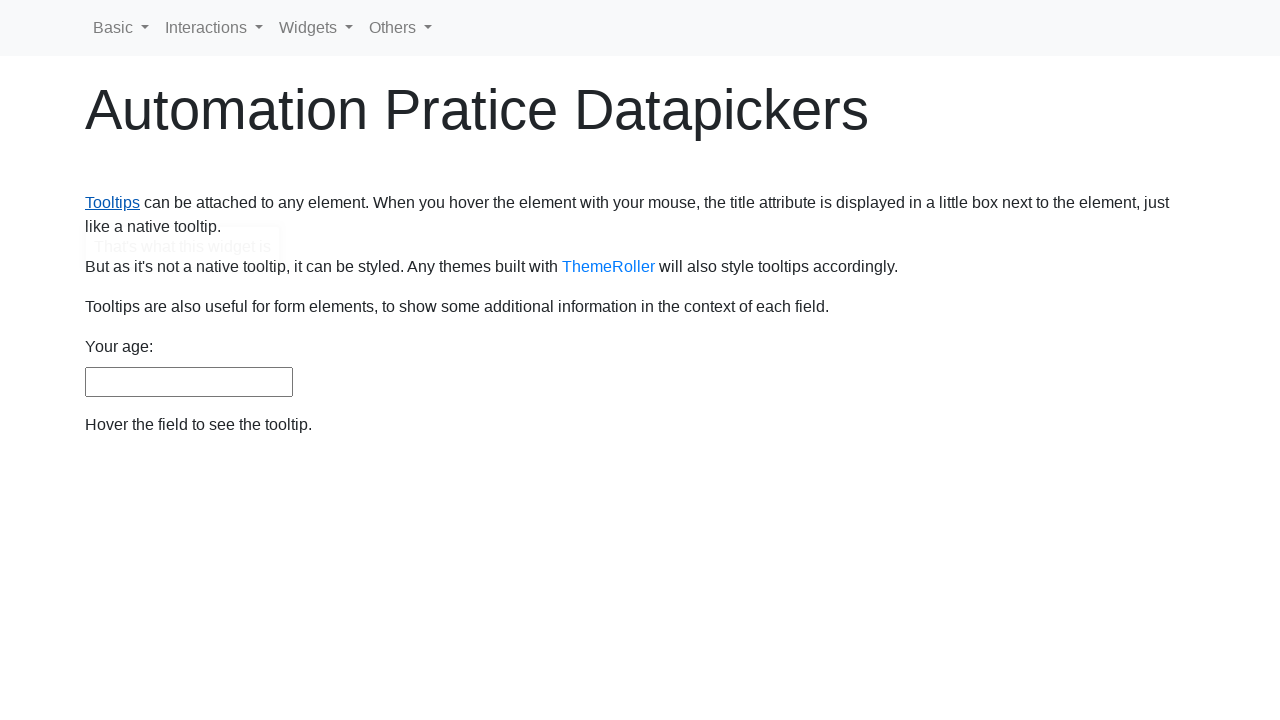

Tooltip content appeared for 'Tooltips' link
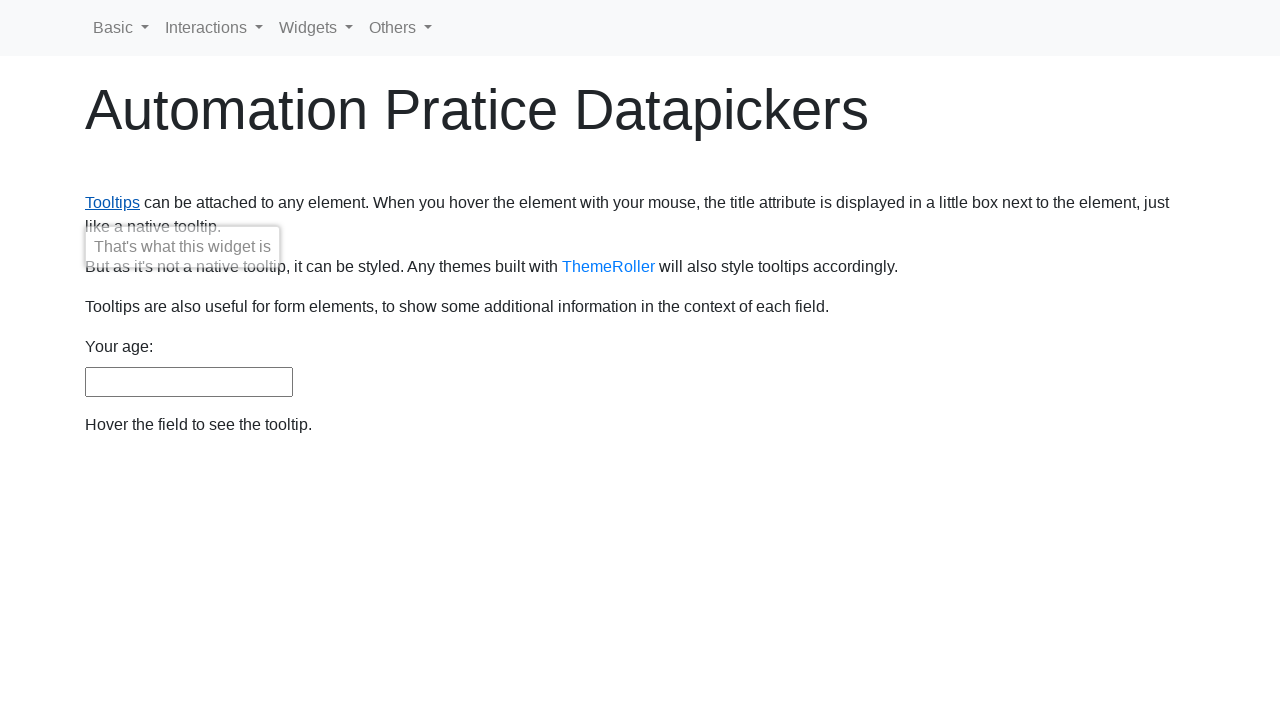

Hovered over 'ThemeRoller' link to trigger tooltip at (608, 267) on xpath=//a[contains(text(), 'ThemeRoller')]
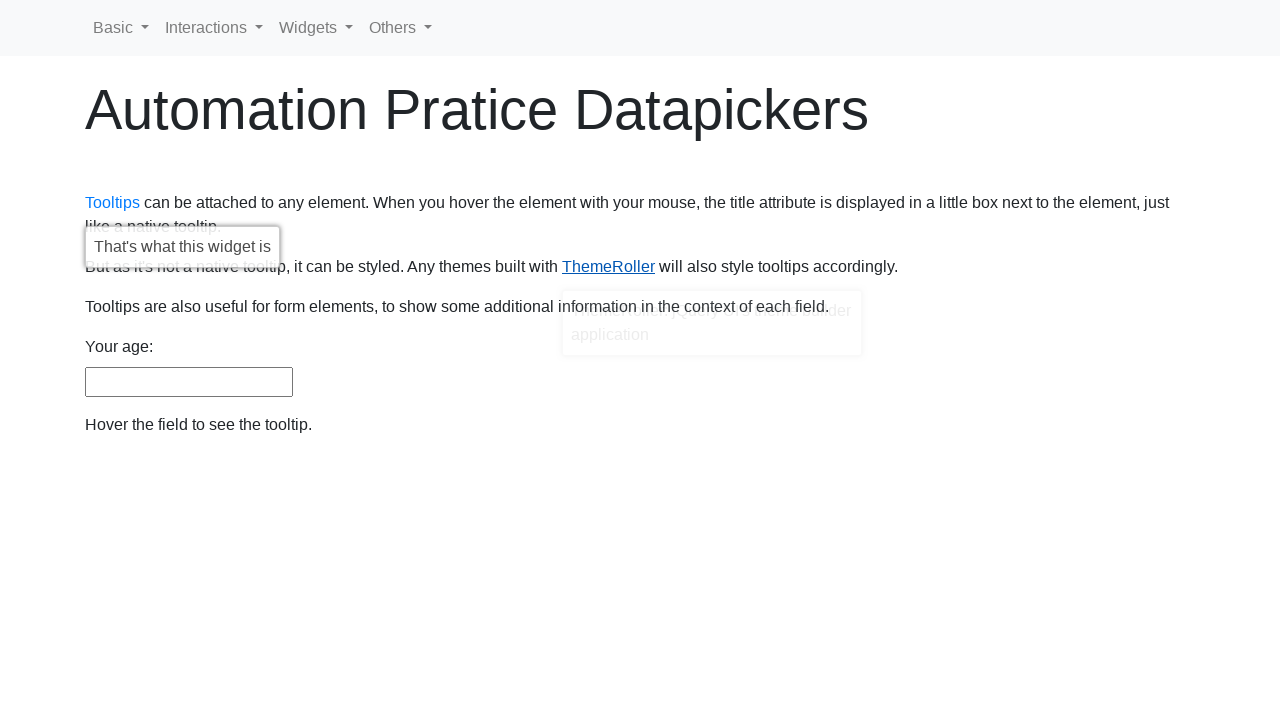

Tooltip content appeared for 'ThemeRoller' link
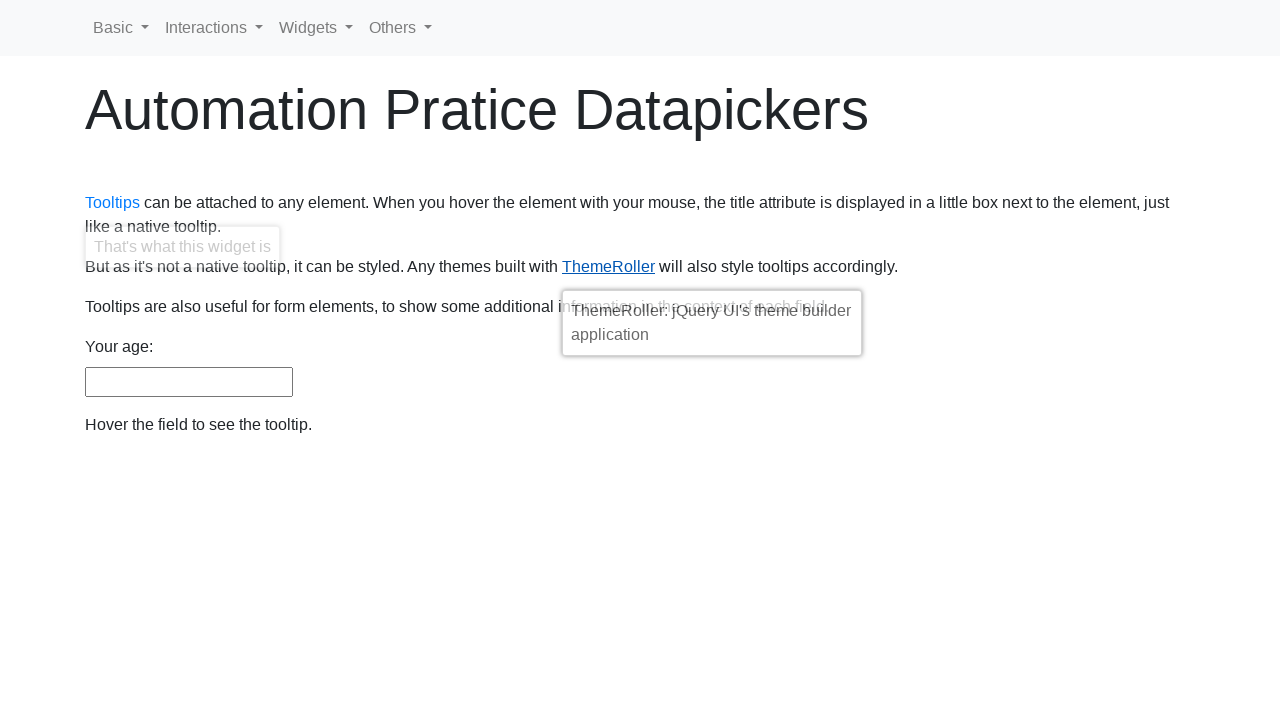

Hovered over age input field to trigger tooltip at (189, 382) on #age
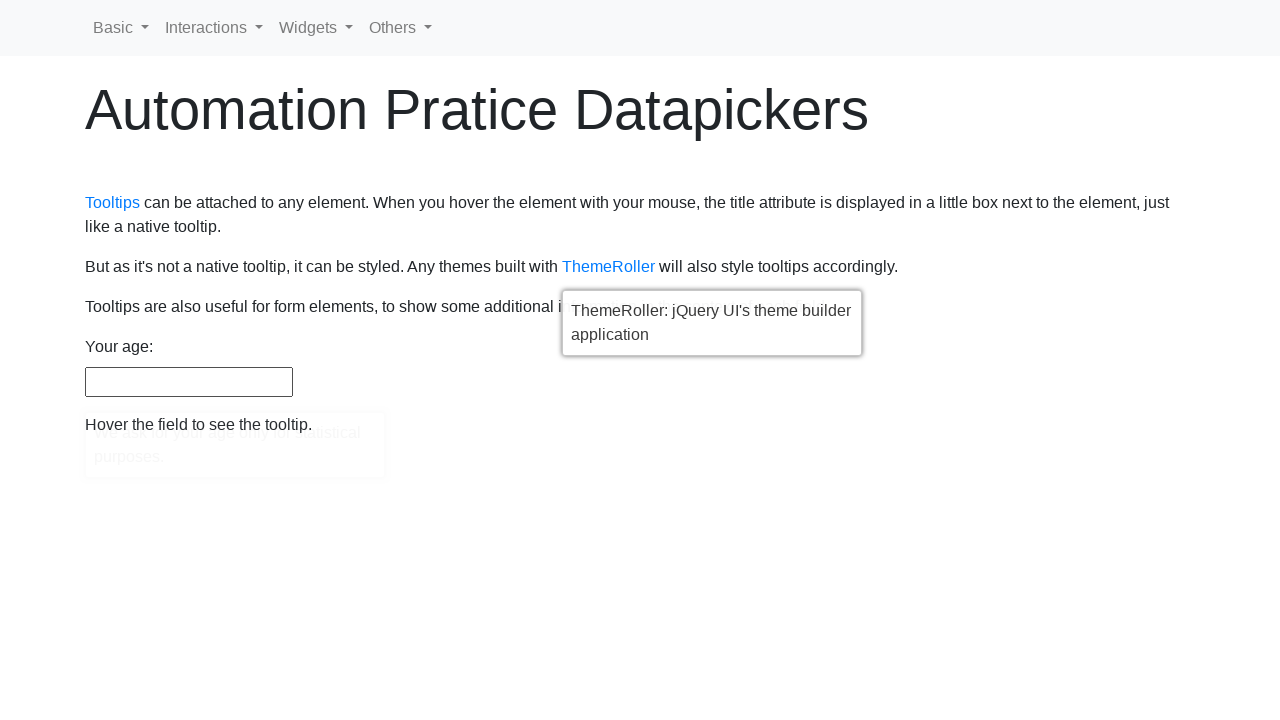

Tooltip content appeared for age input field
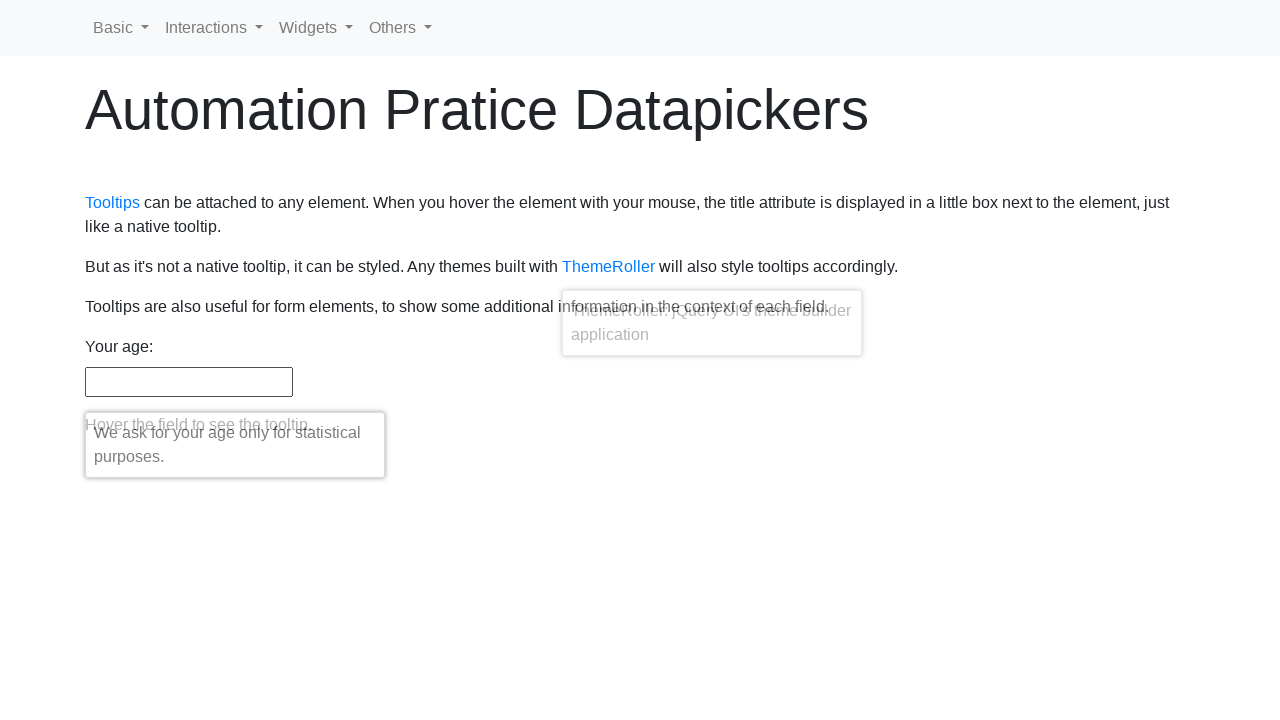

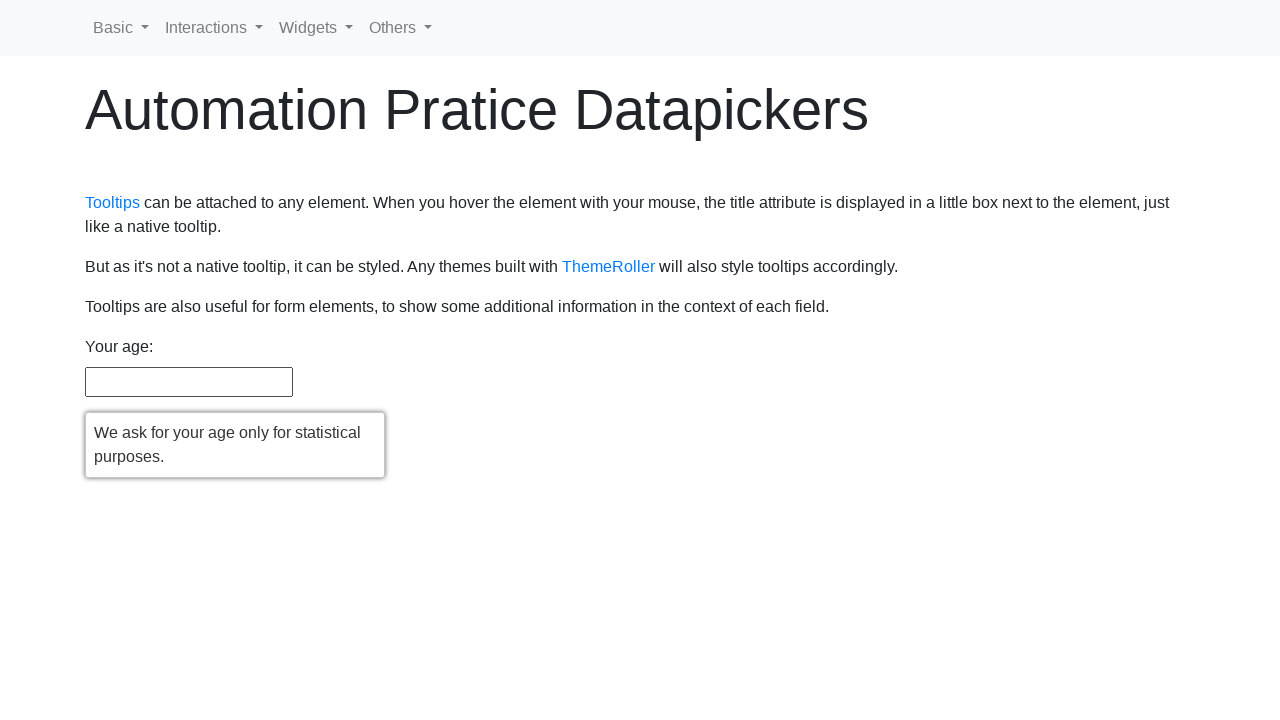